Tests user registration using role-based locators by filling out registration form with Russian name, email, and password, then verifying successful redirect and confirmation message.

Starting URL: https://dev-cinescope.coconutqa.ru/register

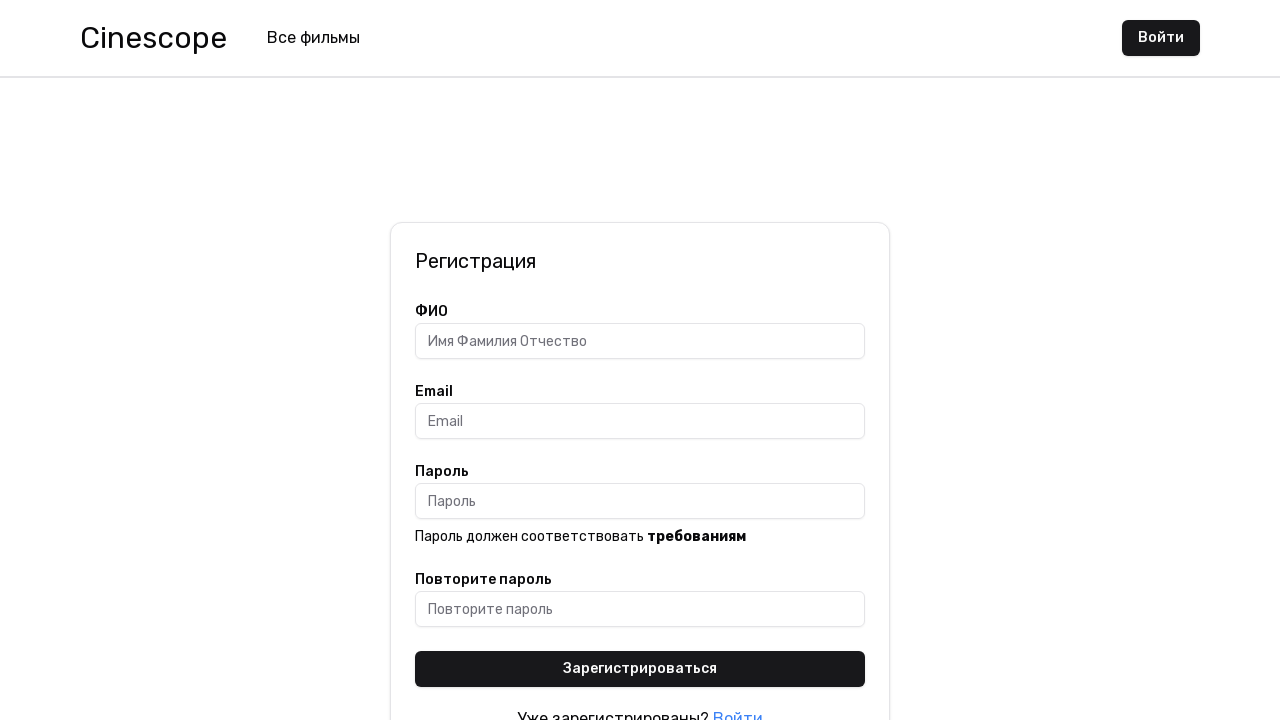

Filled name field with 'Мария Сидорова' on internal:role=textbox[name="Имя Фамилия Отчество"i]
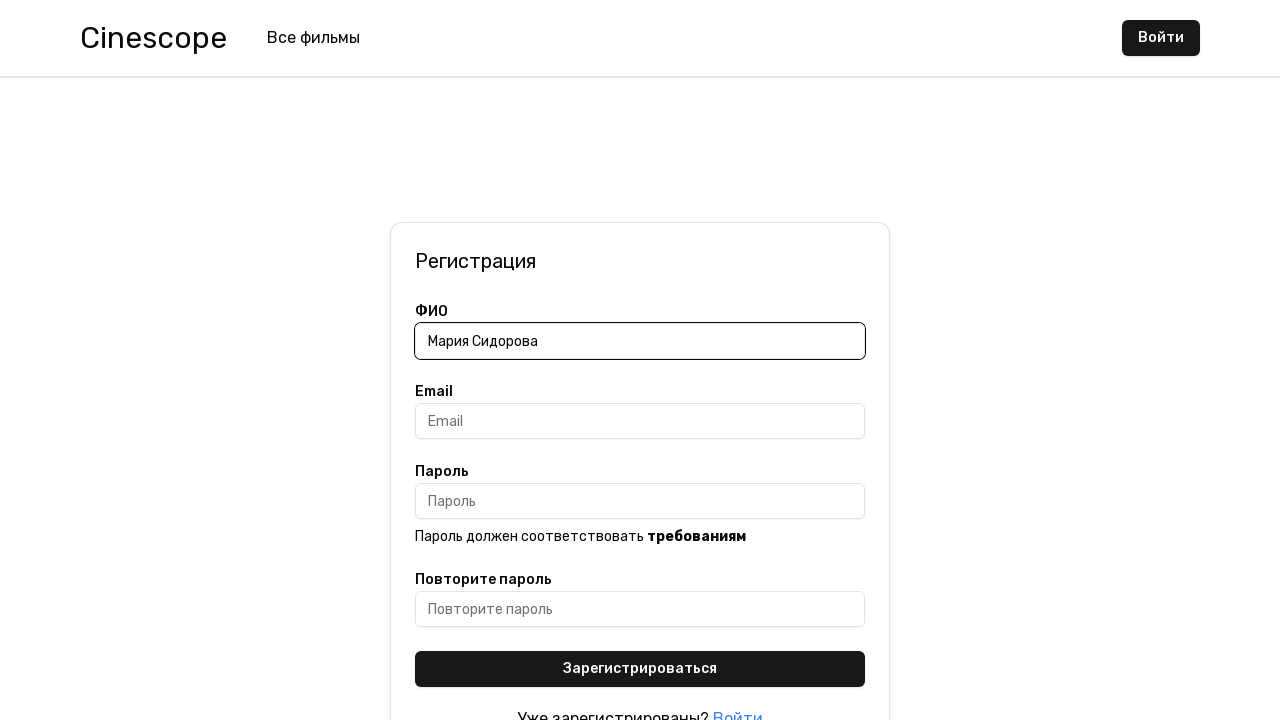

Filled email field with 'maria.sidorova9123@example.com' on internal:role=textbox[name="Email"i]
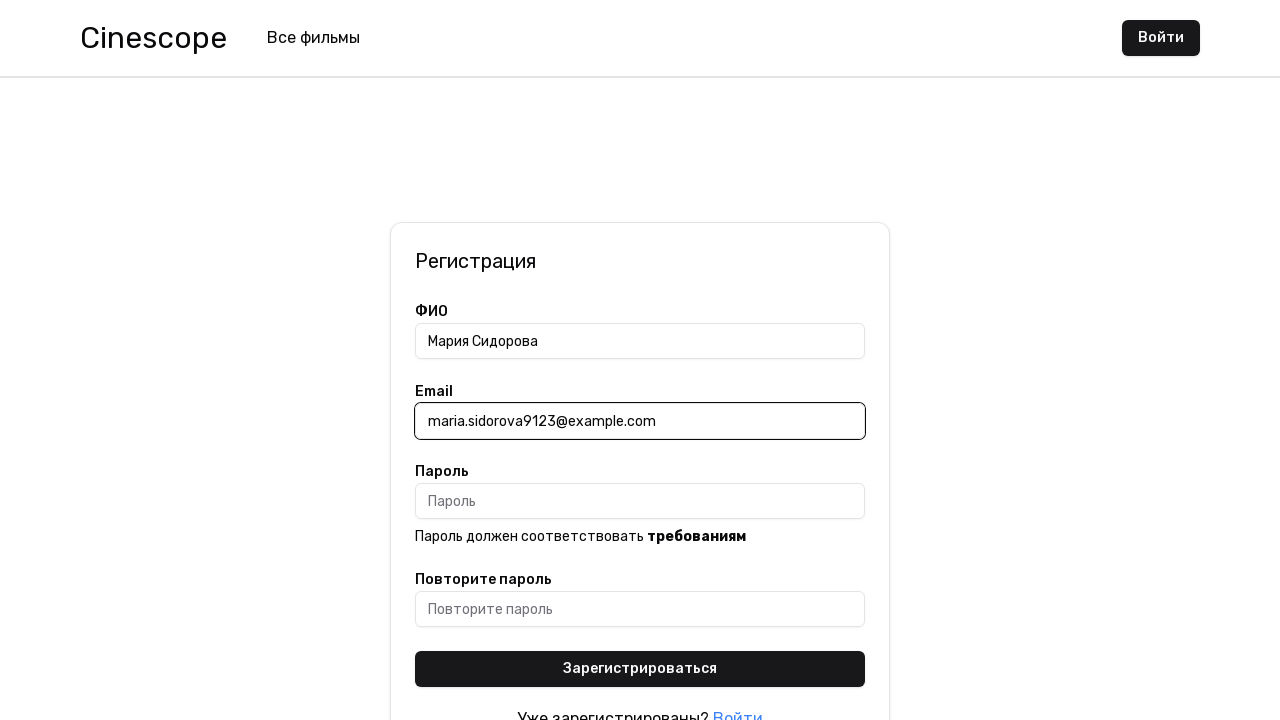

Filled password field with secure password on internal:role=textbox[name="Пароль"s]
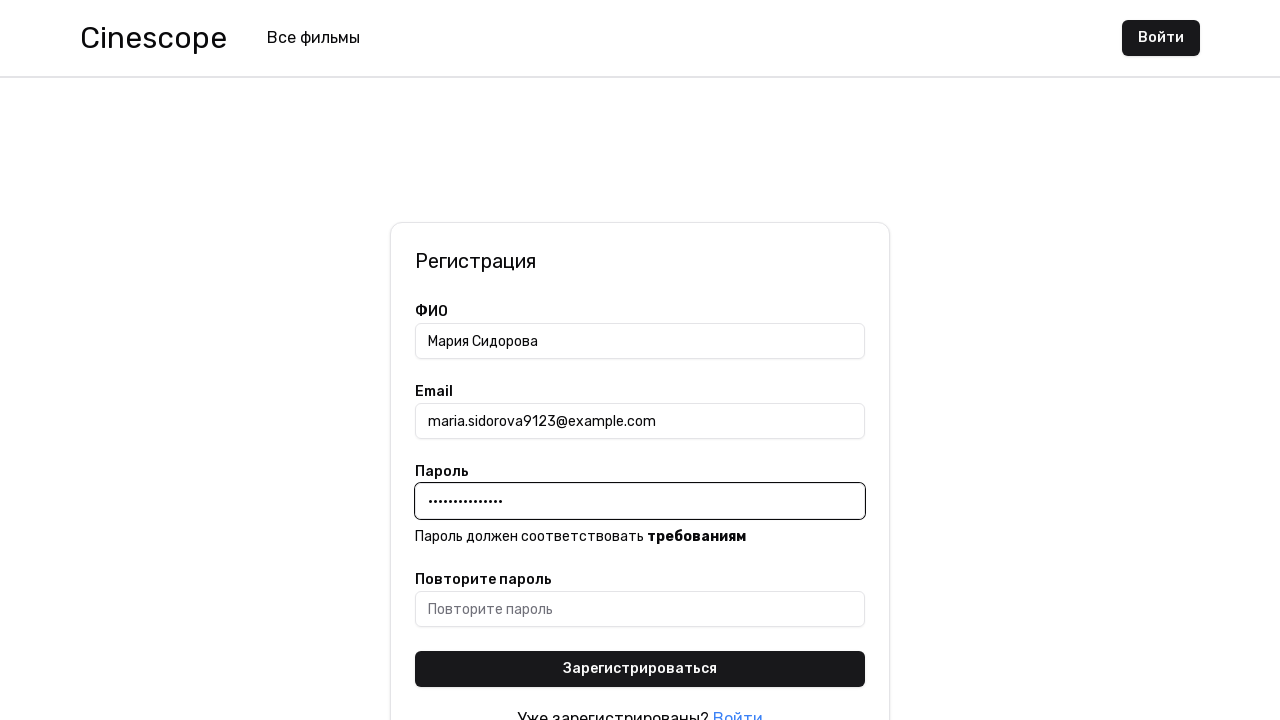

Filled password confirmation field with matching password on internal:role=textbox[name="Повторите пароль"i]
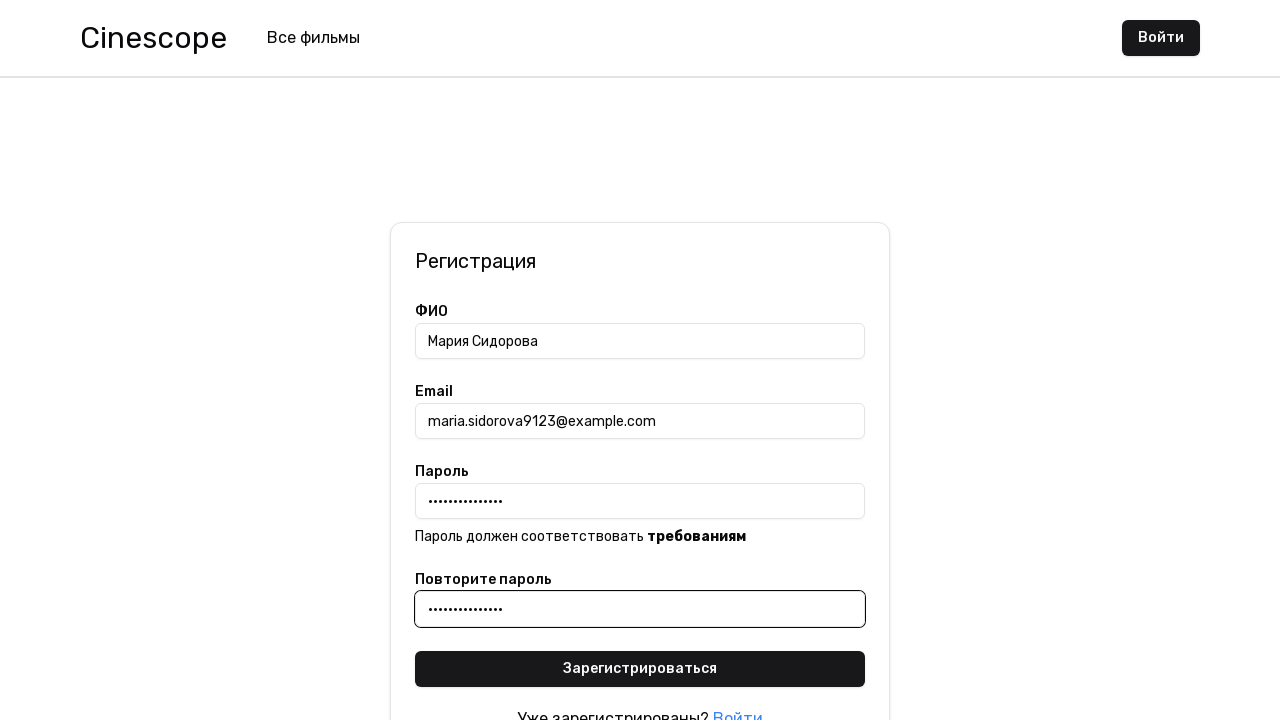

Clicked registration button at (640, 669) on internal:role=button[name="Зарегистрироваться"i]
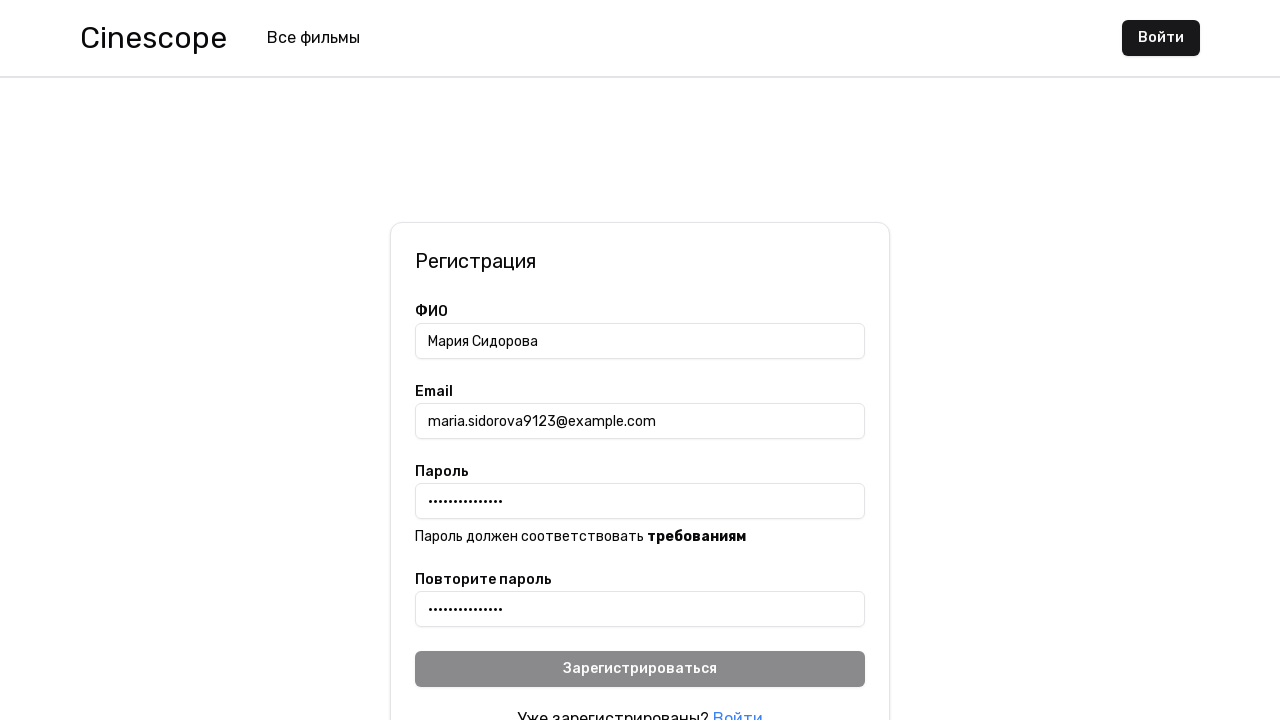

Redirected to login page successfully
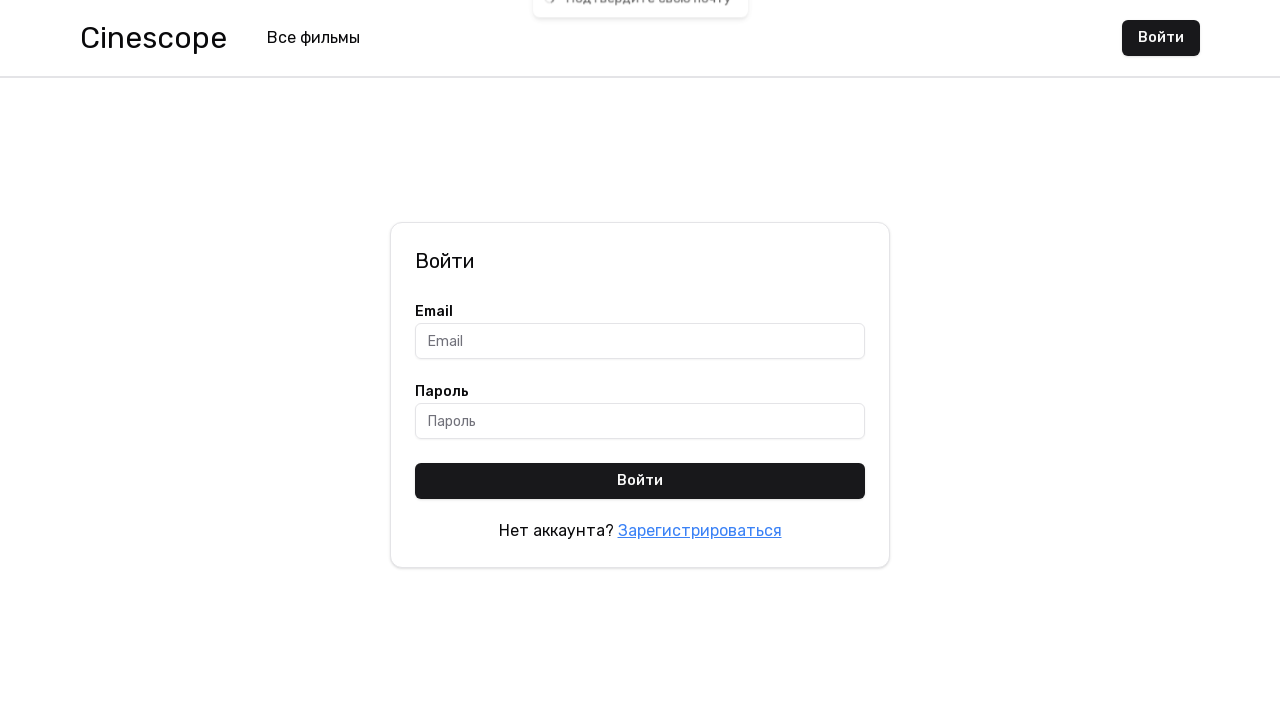

Email confirmation message is visible
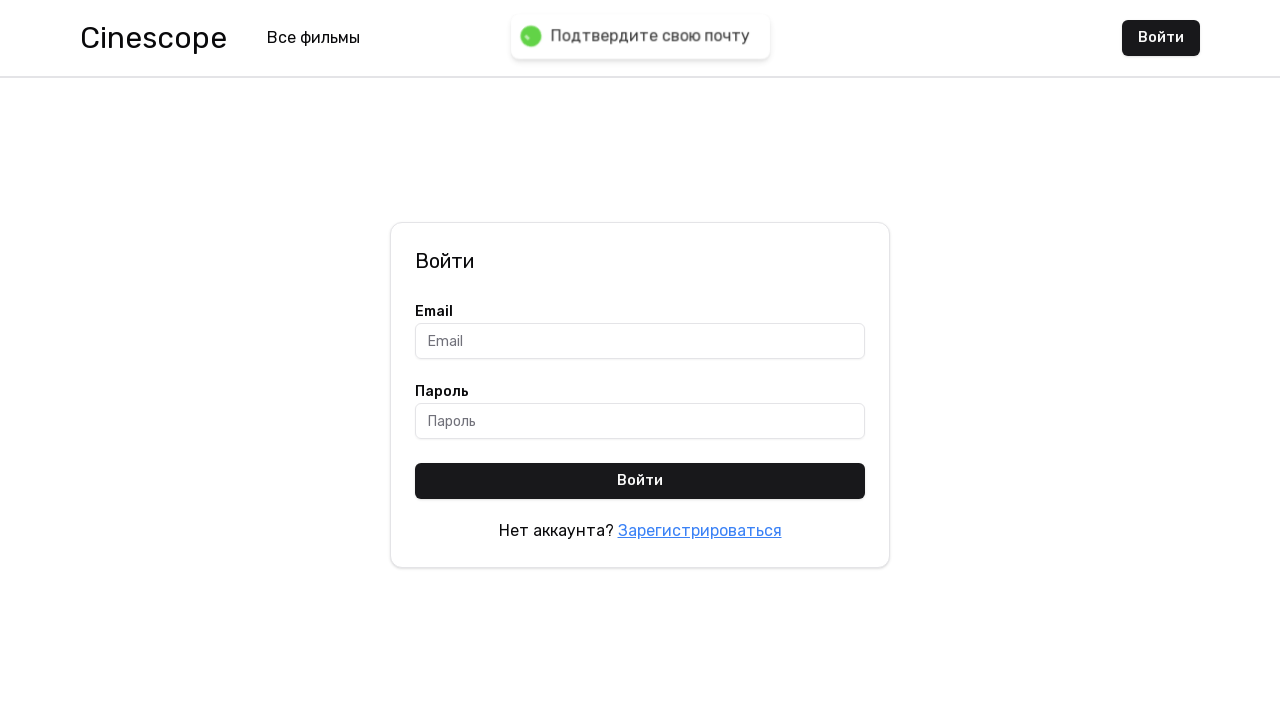

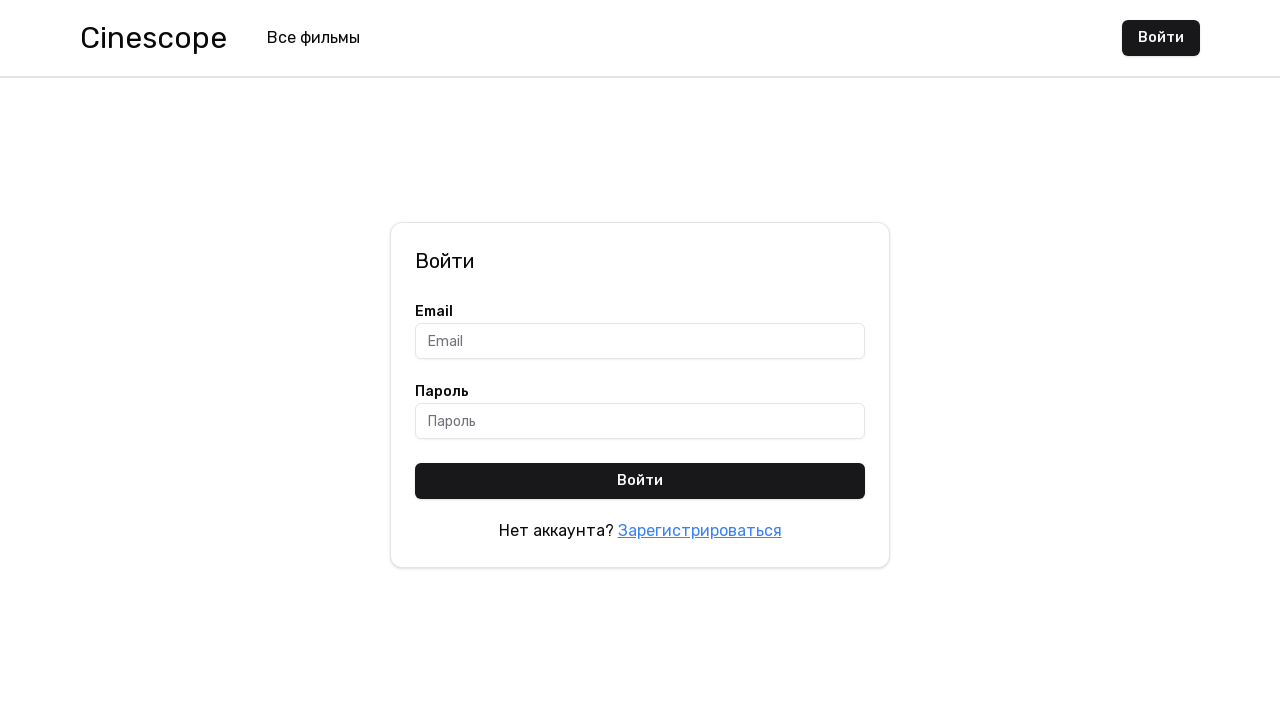